Tests dynamic element loading by clicking a button and waiting for a paragraph element to appear, then verifying the text content using CSS selector.

Starting URL: https://testeroprogramowania.github.io/selenium/wait2.html

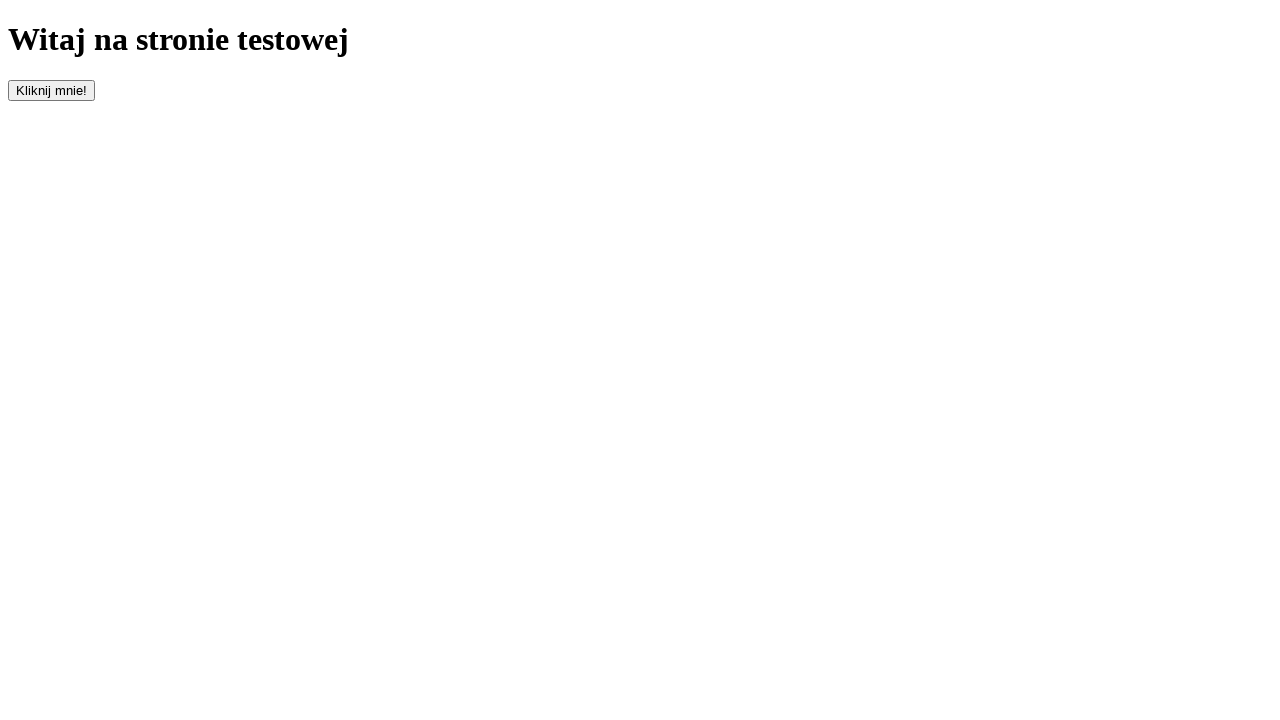

Navigated to dynamic element loading test page
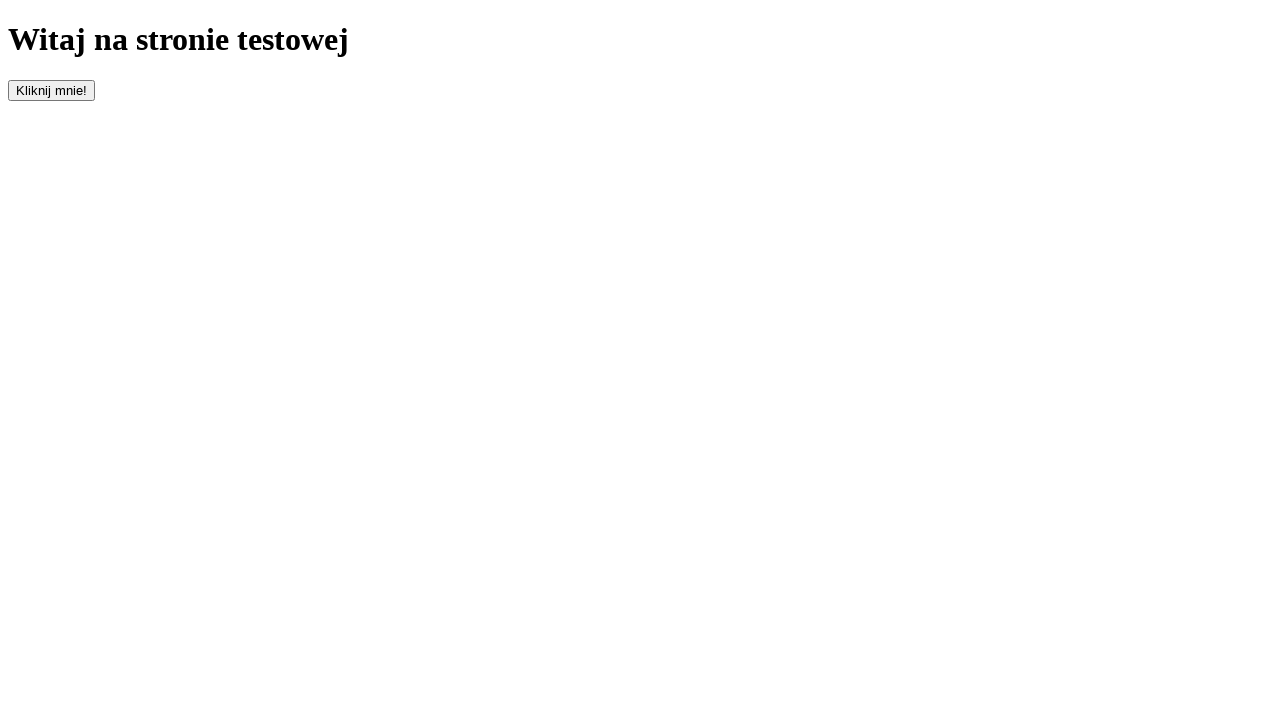

Clicked button with id 'clickOnMe' to trigger dynamic element loading at (52, 90) on #clickOnMe
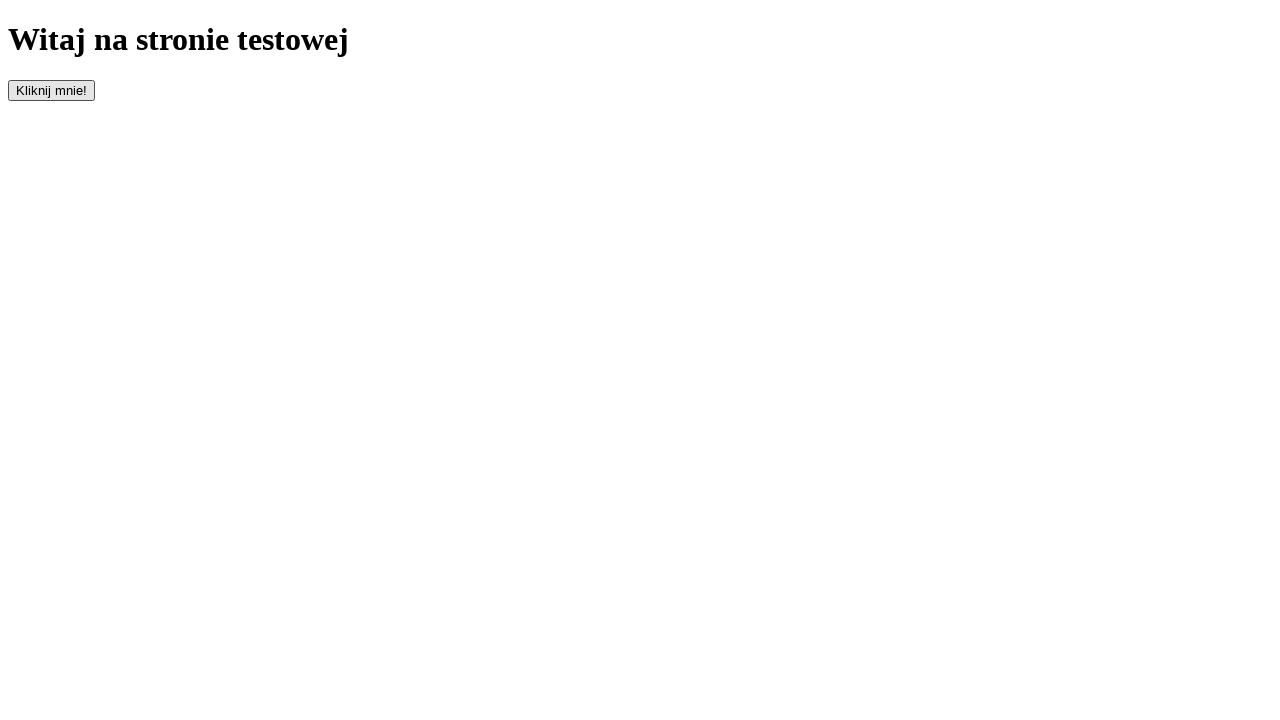

Paragraph element appeared after clicking button
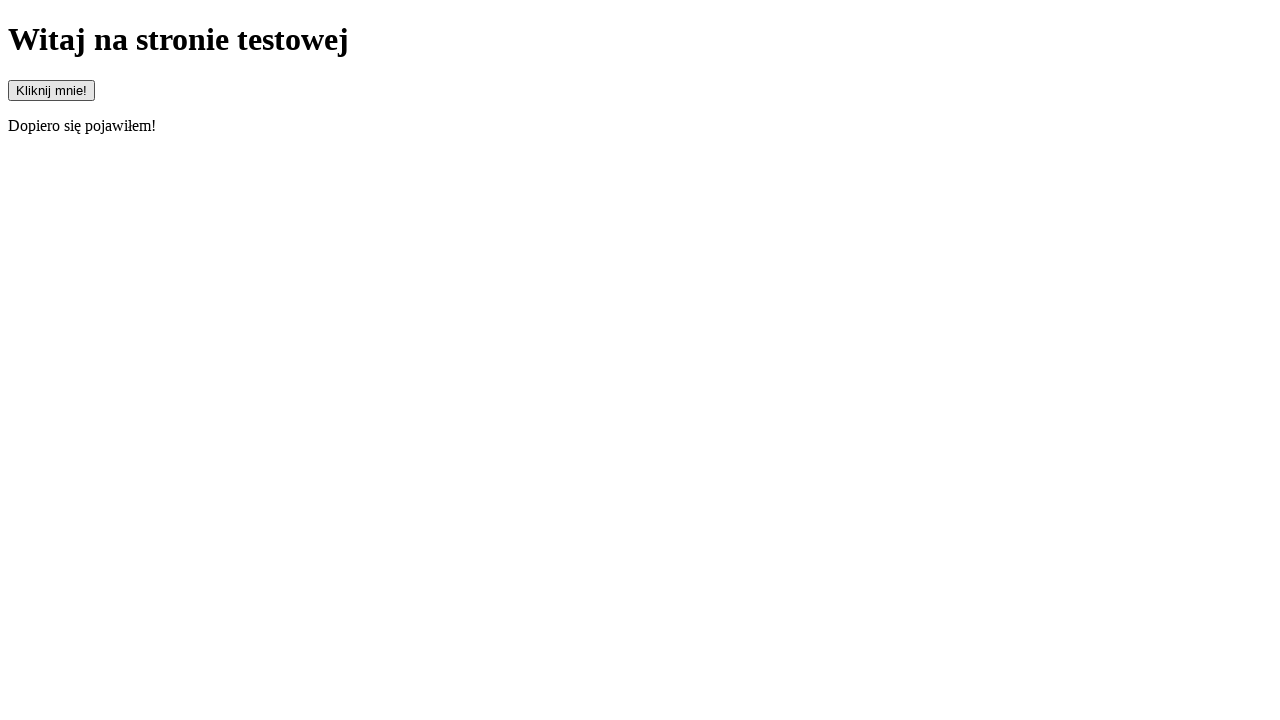

Retrieved paragraph text content: 'Dopiero się pojawiłem!'
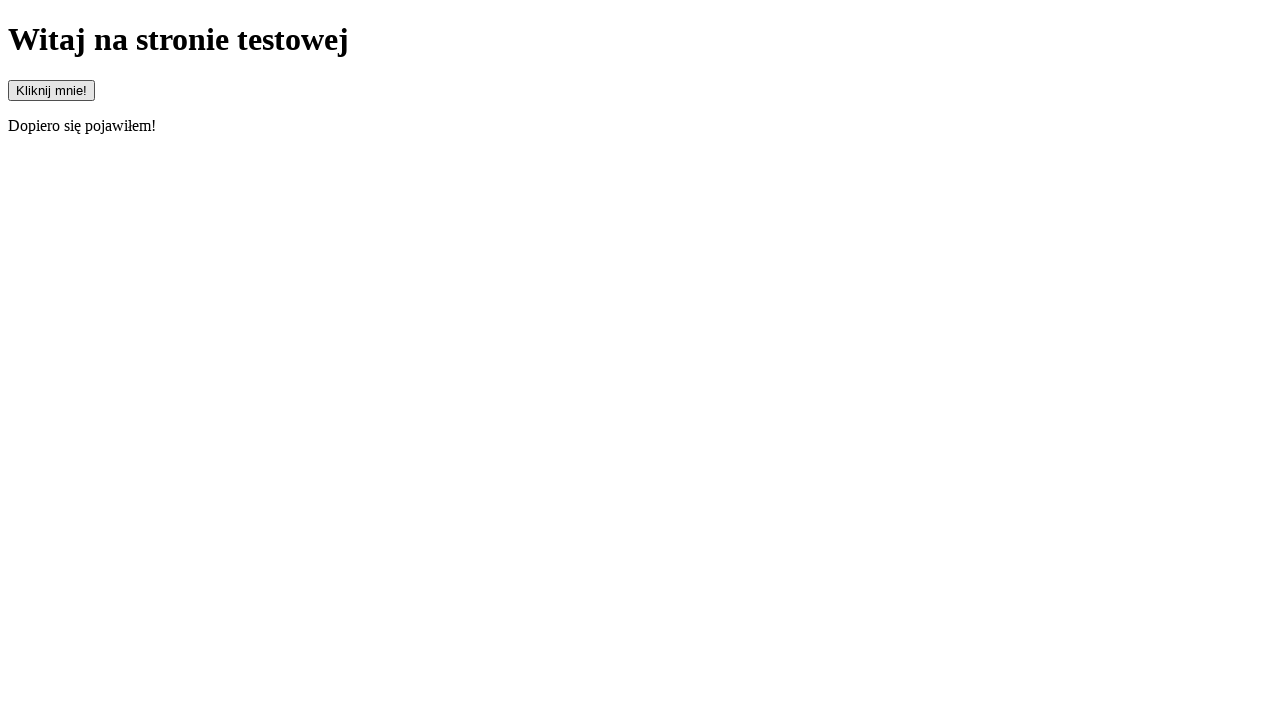

Verified that paragraph text content is not None
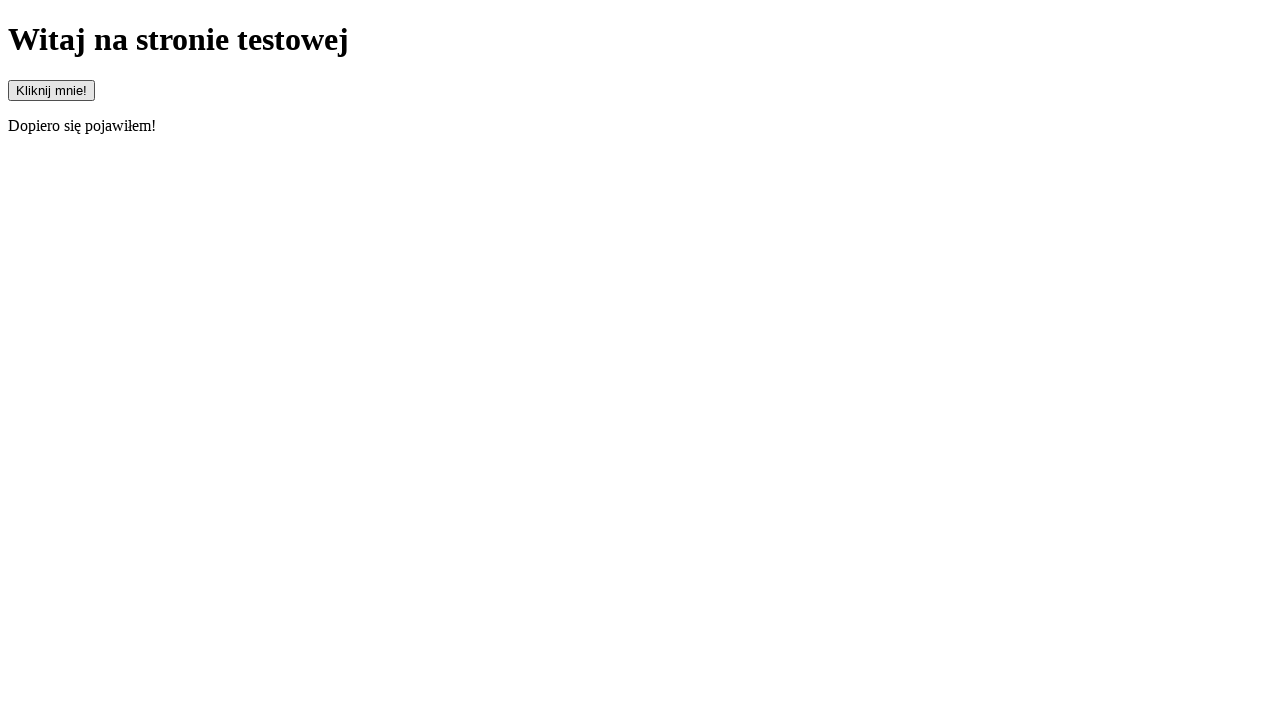

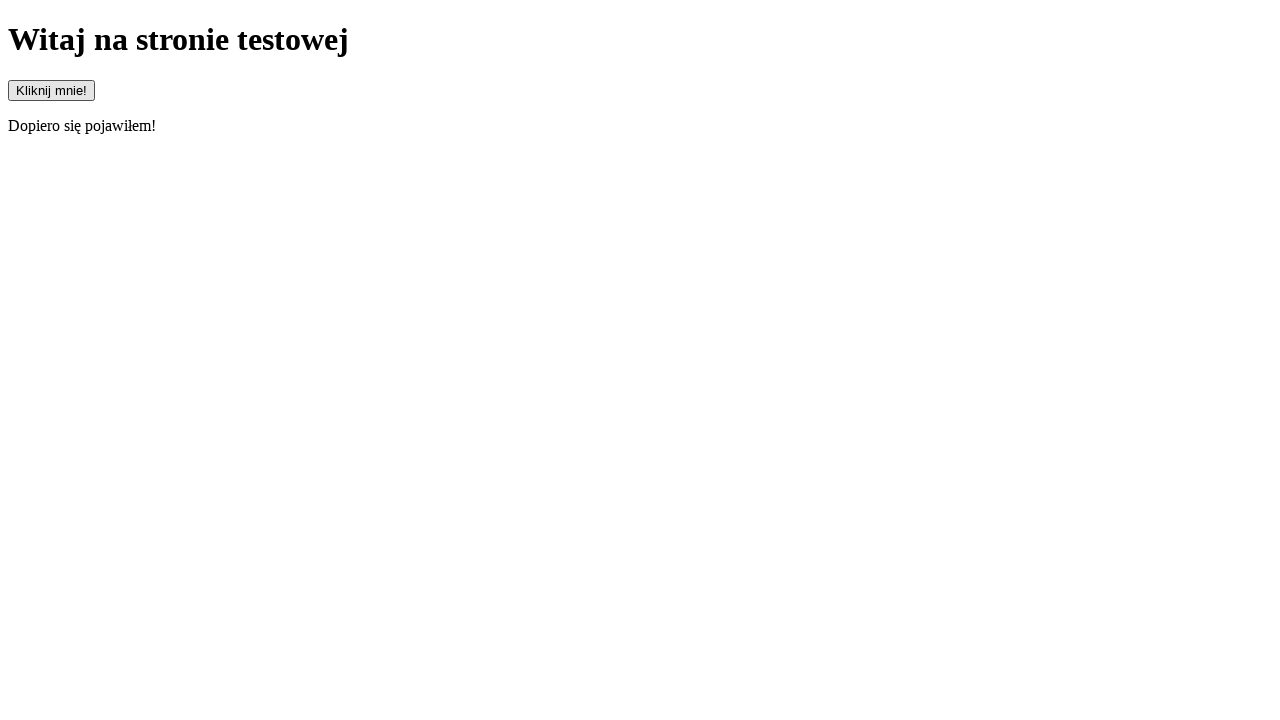